Tests the vowels and spaces filter with custom Russian text input by entering text and clicking the spaces filter button.

Starting URL: https://rioran.github.io/ru_vowels_filter/main.html

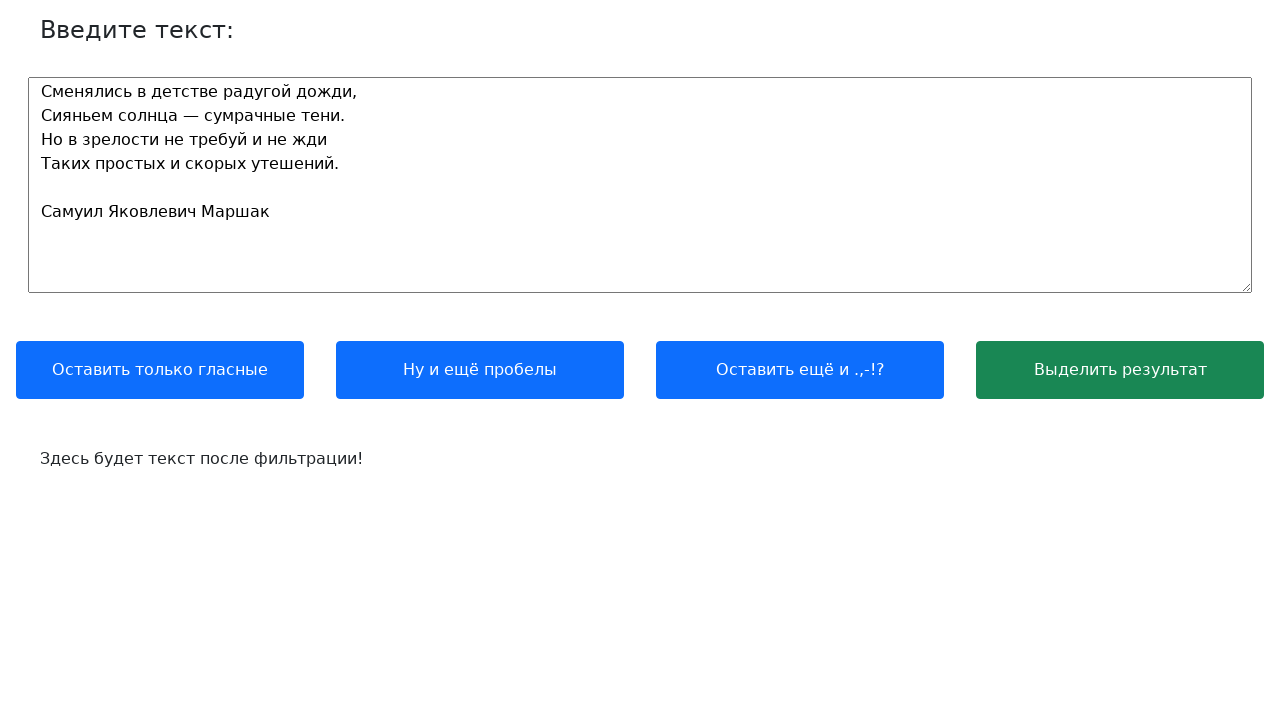

Cleared the text input field on [name='text_input']
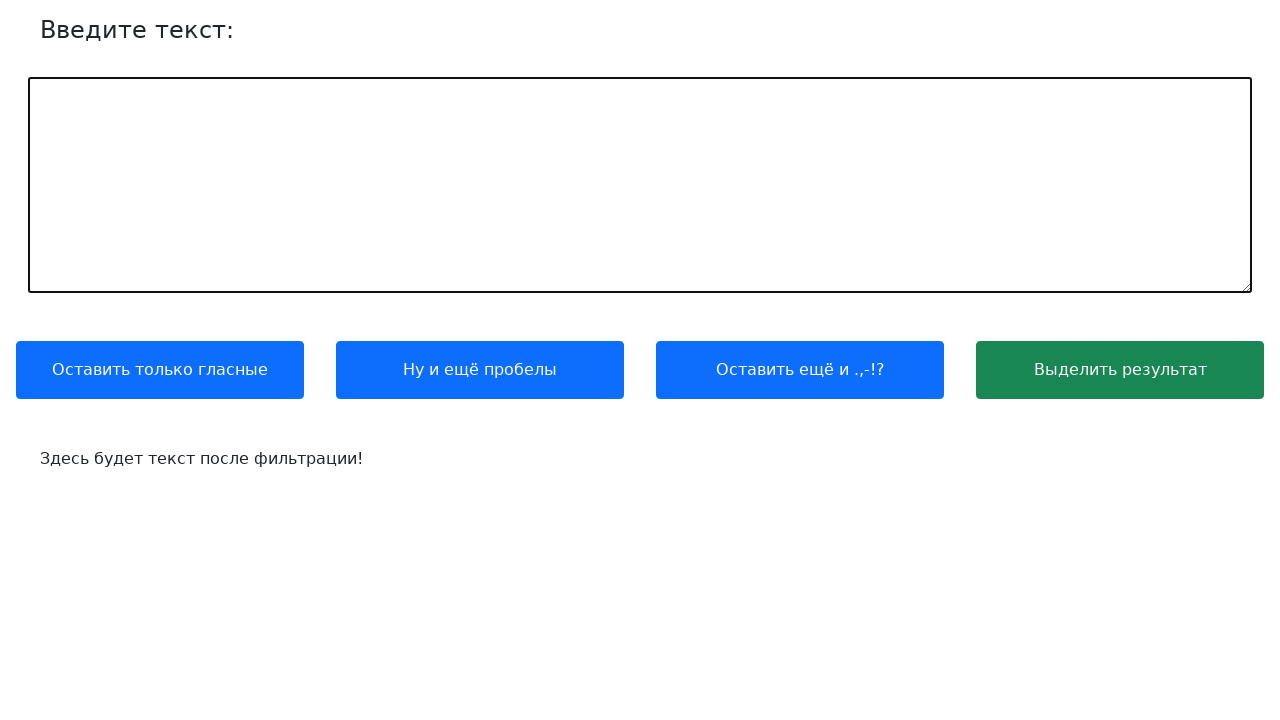

Entered custom Russian text into the input field on [name='text_input']
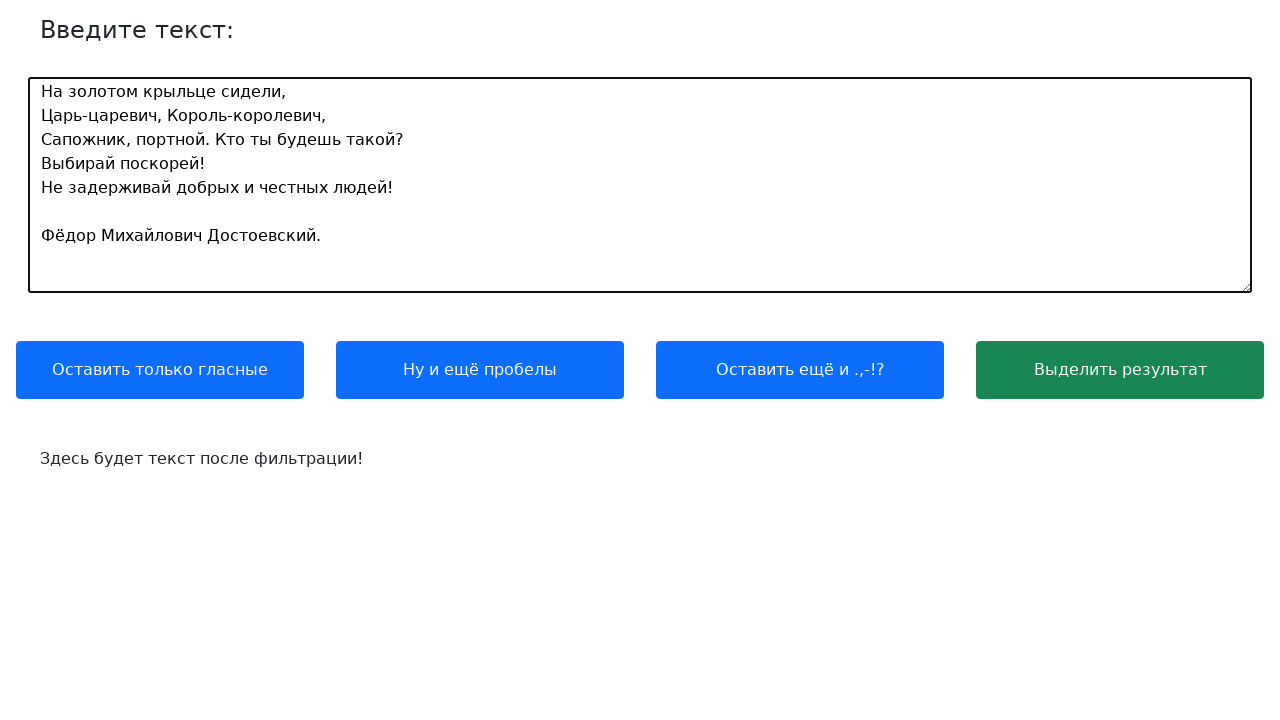

Clicked the 'And also spaces' button to apply spaces filter at (480, 370) on xpath=//button[contains(.,'Ну и ещё пробелы')]
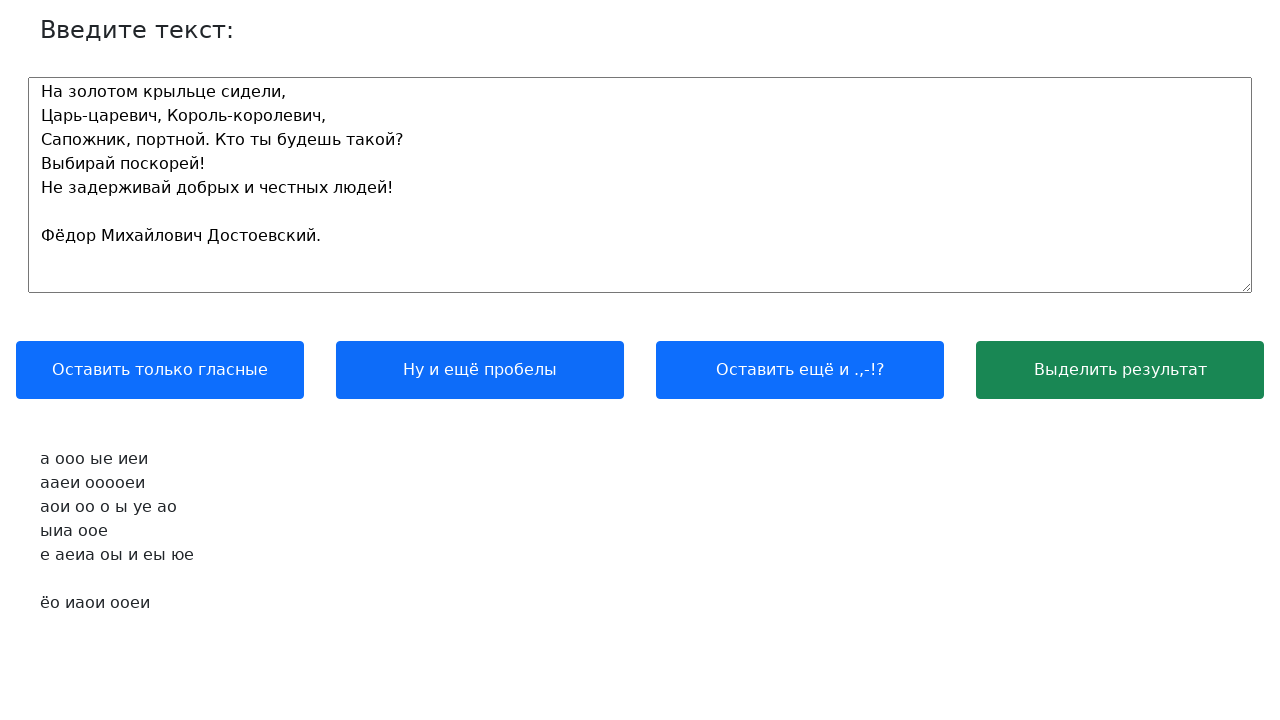

Clicked the 'Highlight result' button at (1120, 370) on xpath=//button[contains(.,'Выделить результат')]
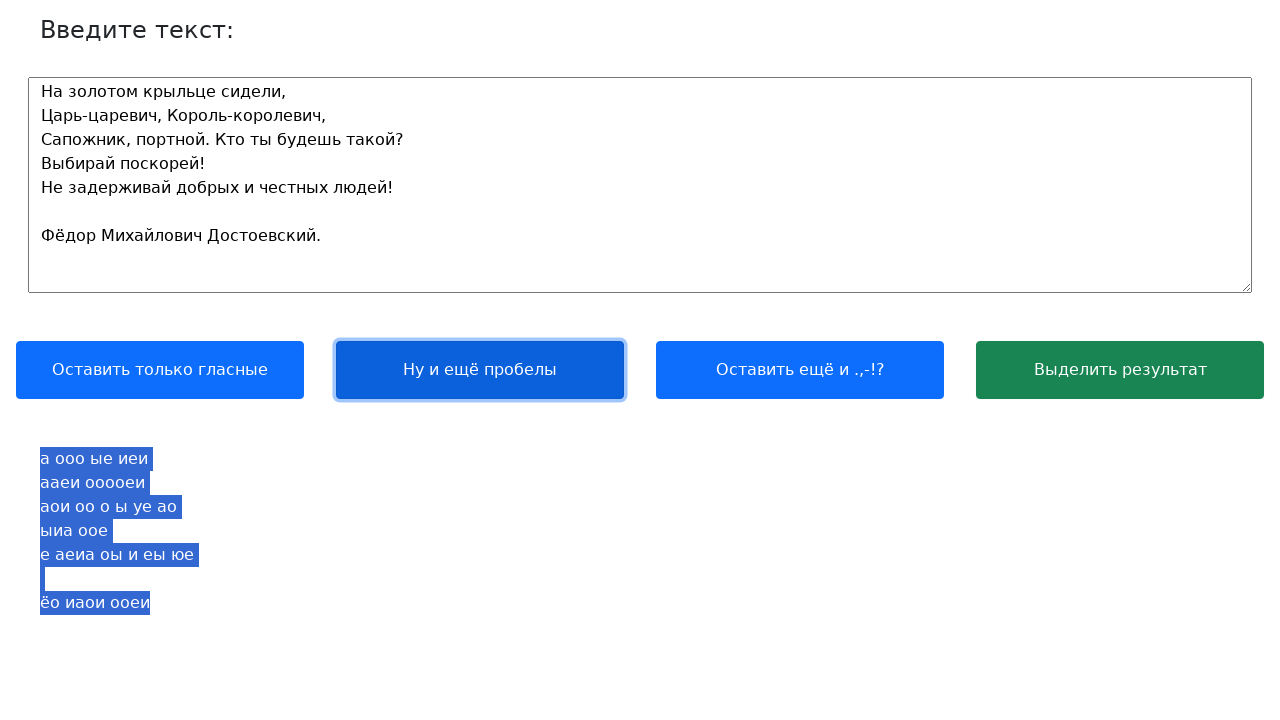

Waited for output text to be visible on the page
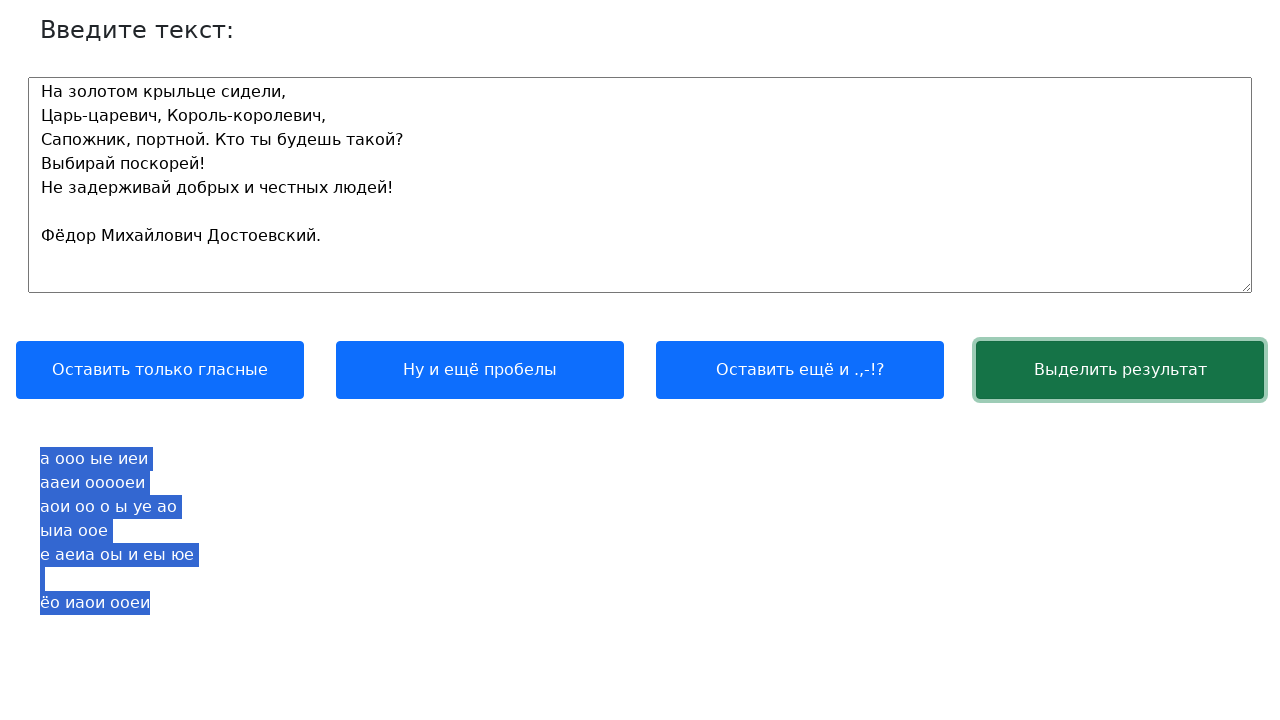

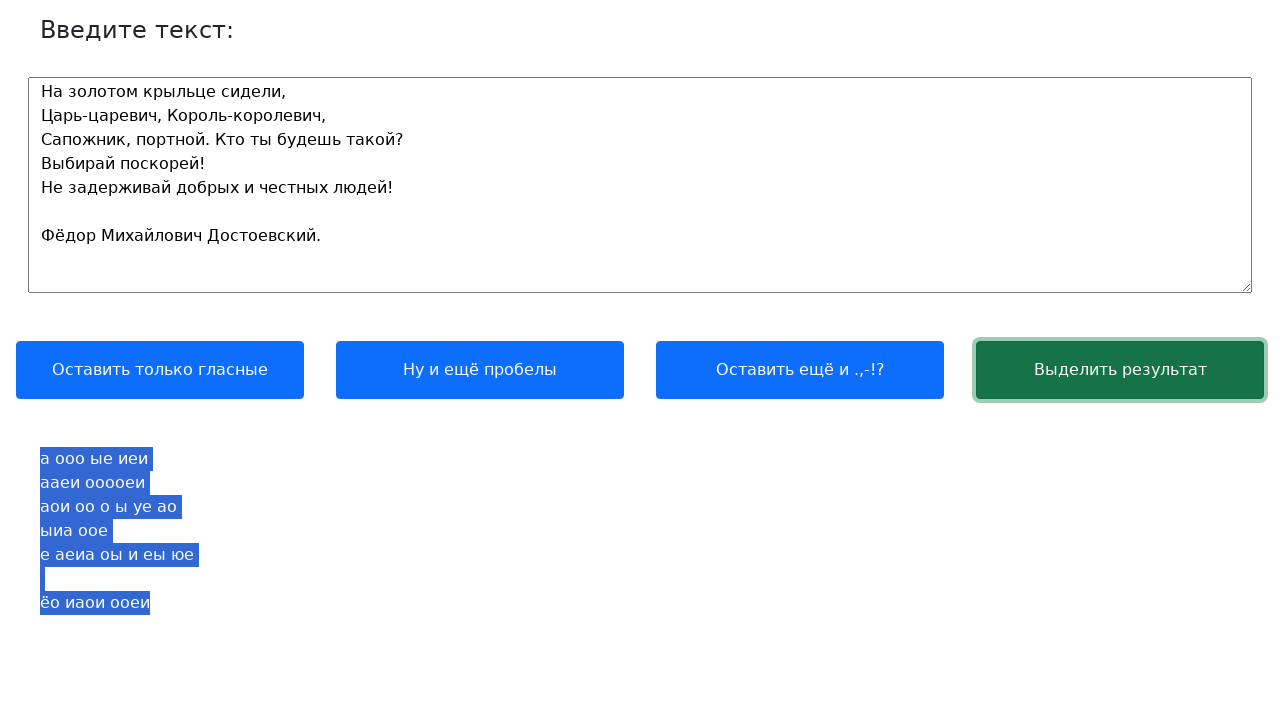